Verifies that the "Search UC San Diego" radio button is selected by default

Starting URL: https://www.ucsd.edu

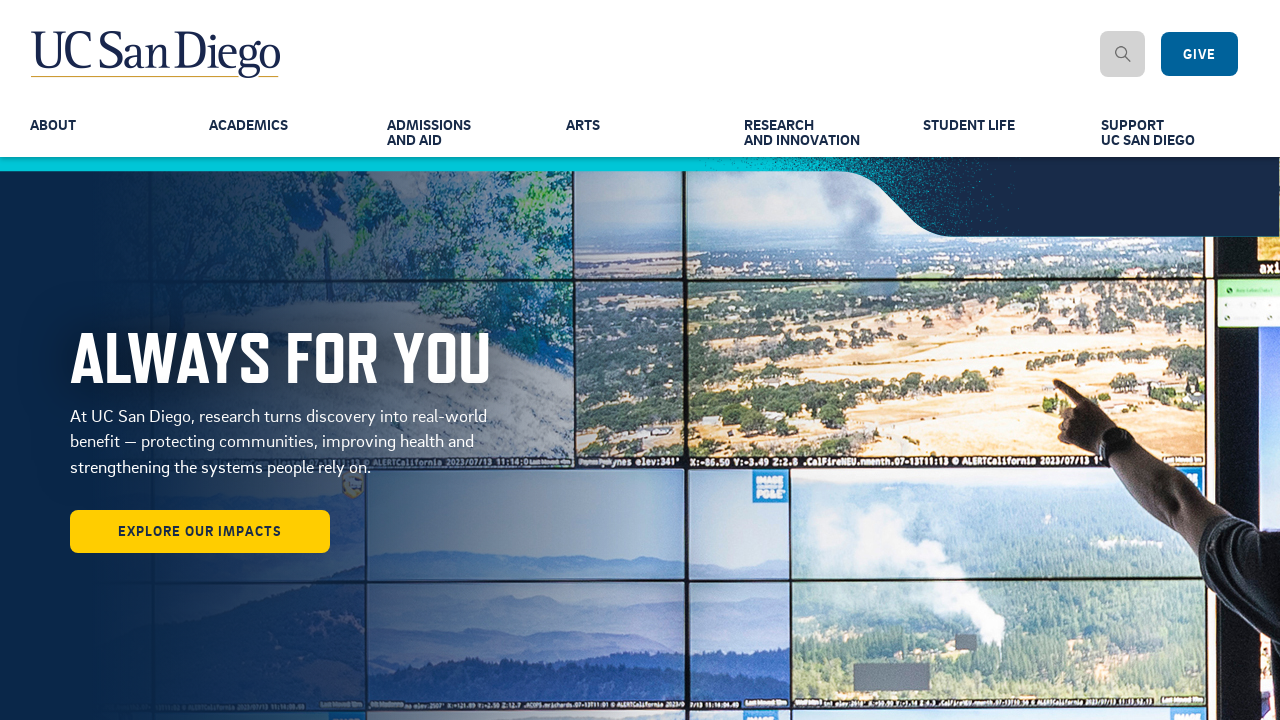

Navigated to https://www.ucsd.edu
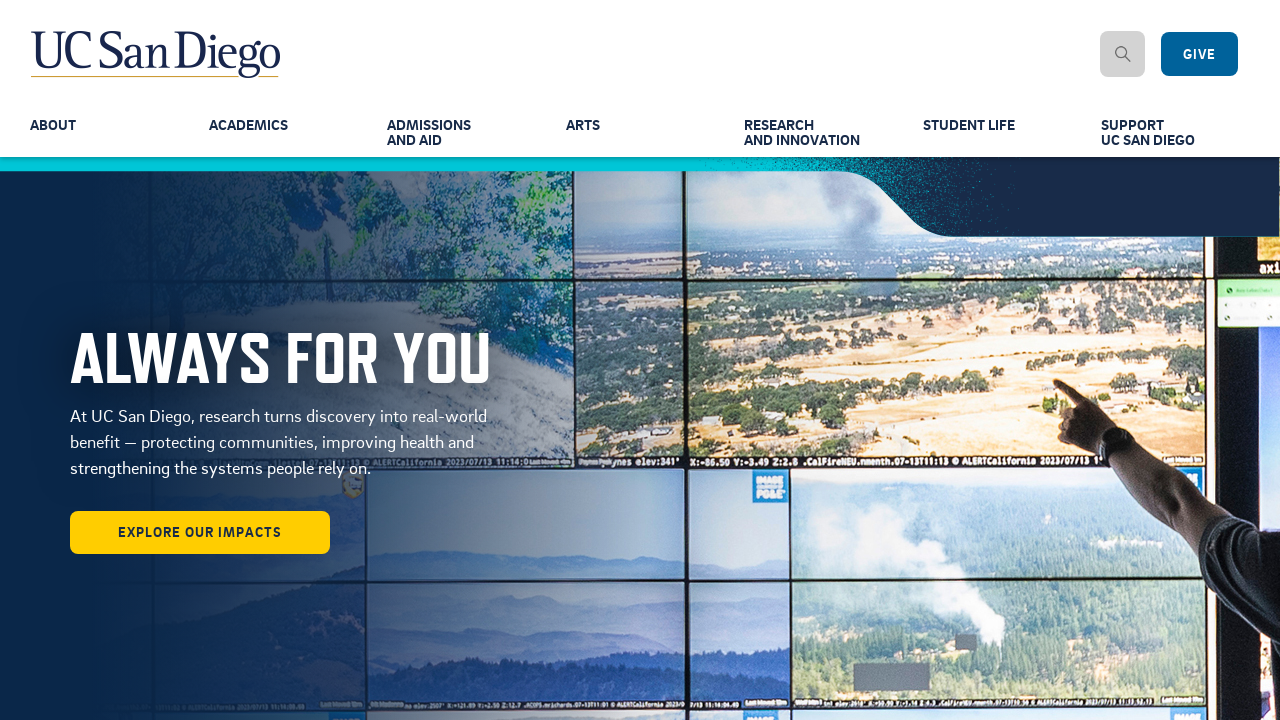

Located the 'Search UC San Diego' radio button
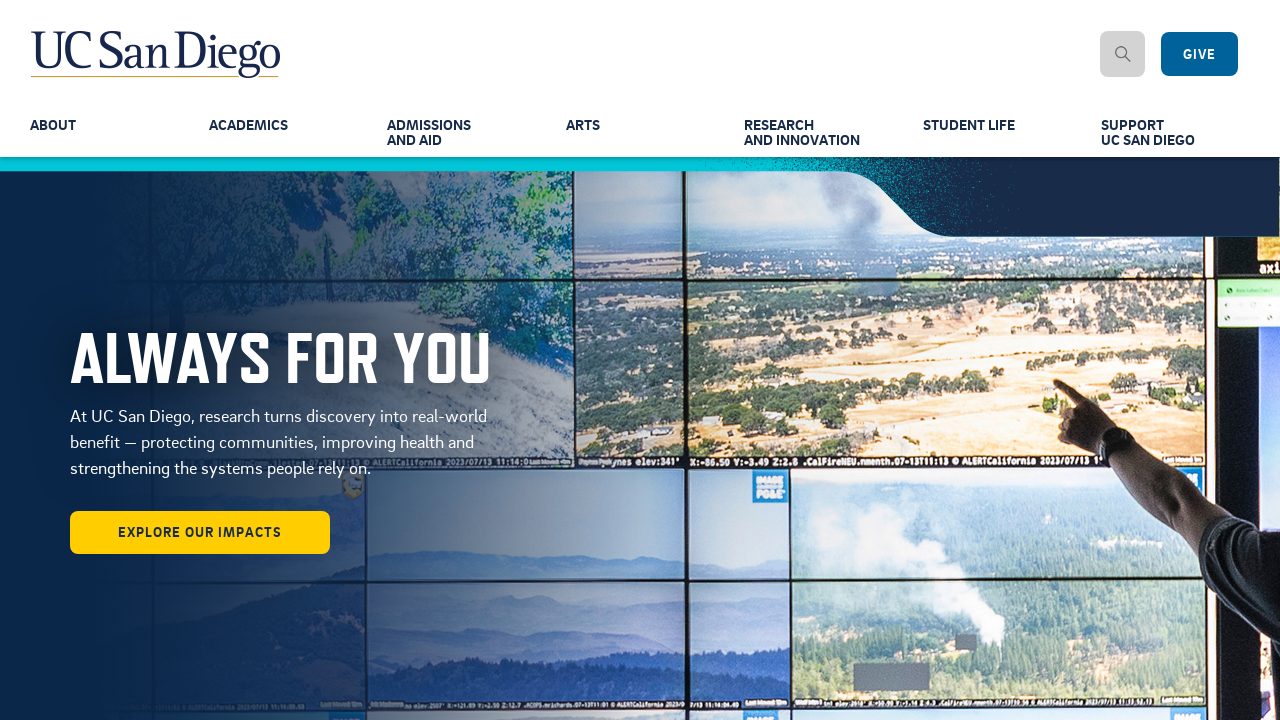

Verified that the 'Search UC San Diego' radio button is selected by default
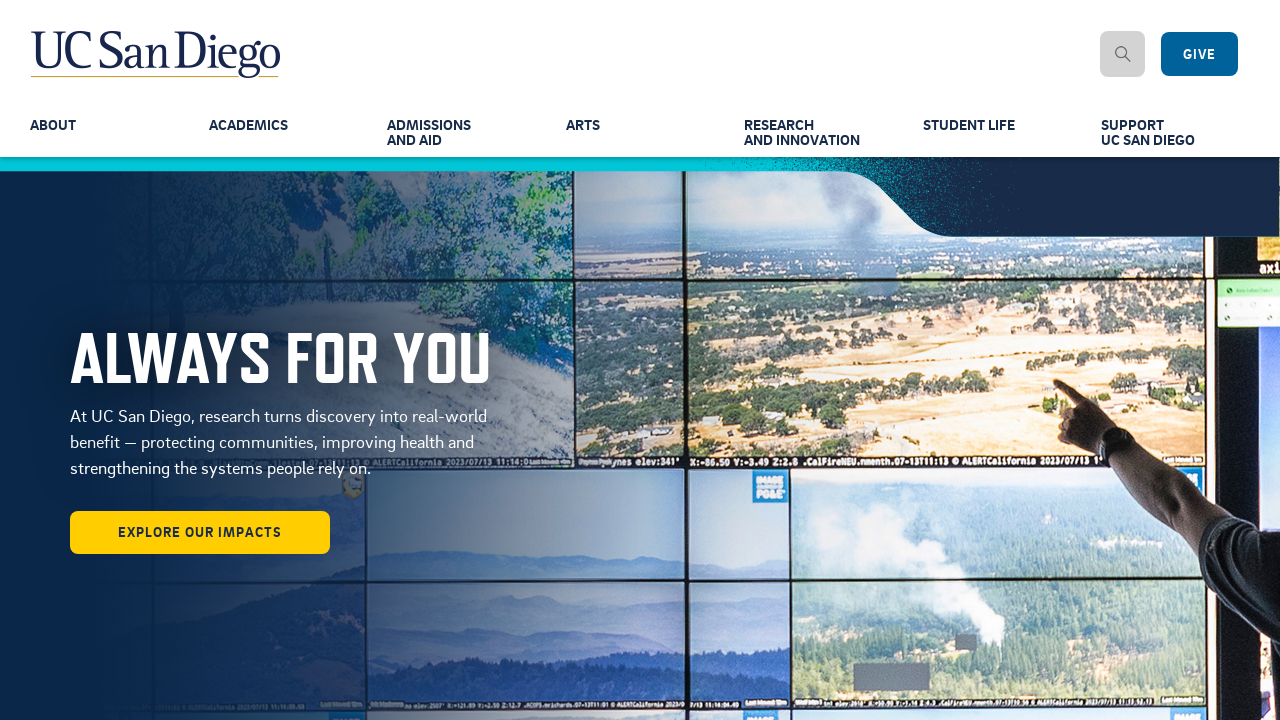

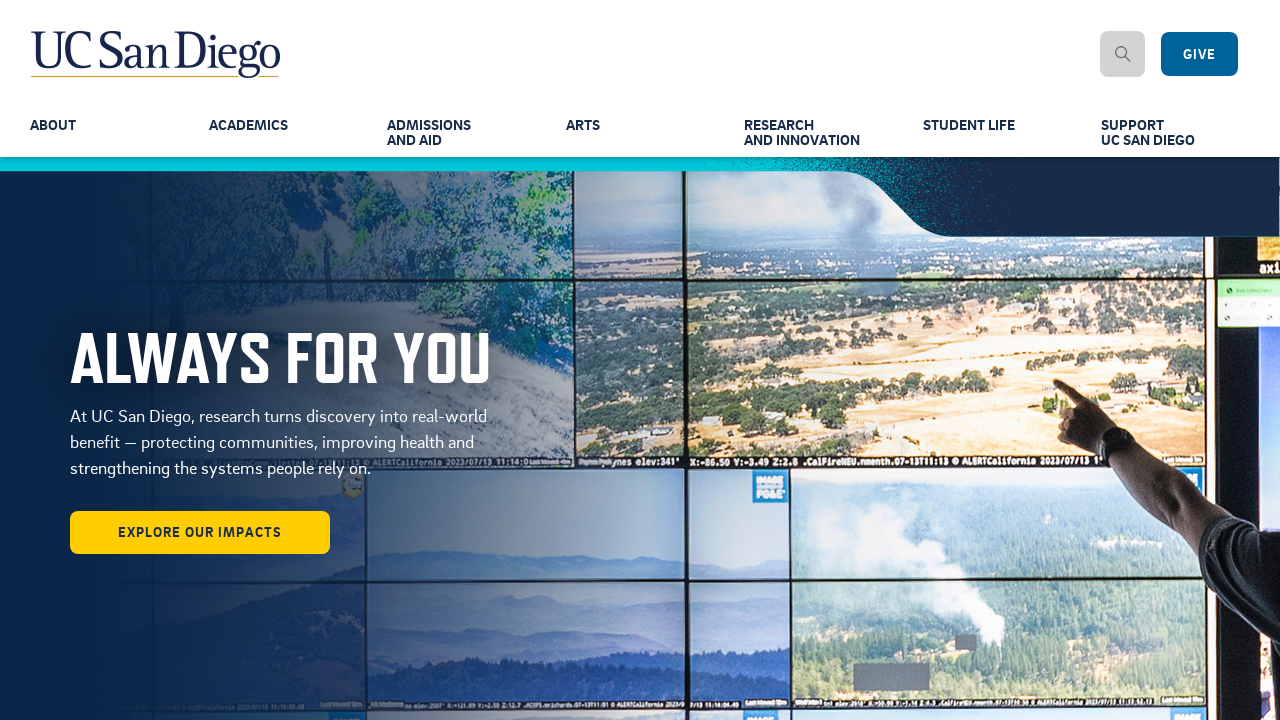